Tests dynamic content loading by clicking a start button and waiting for hidden content to become visible

Starting URL: https://the-internet.herokuapp.com/dynamic_loading/1

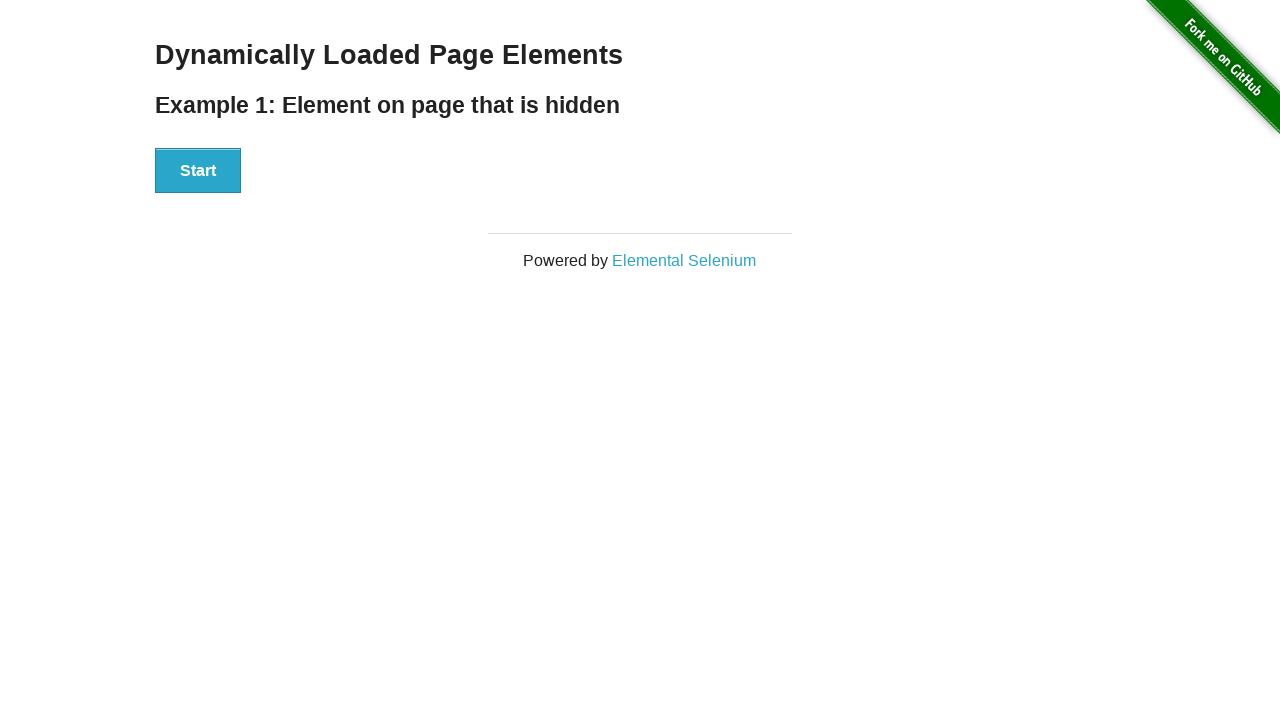

Clicked start button to trigger dynamic content loading at (198, 171) on xpath=//div[@id='start']/button
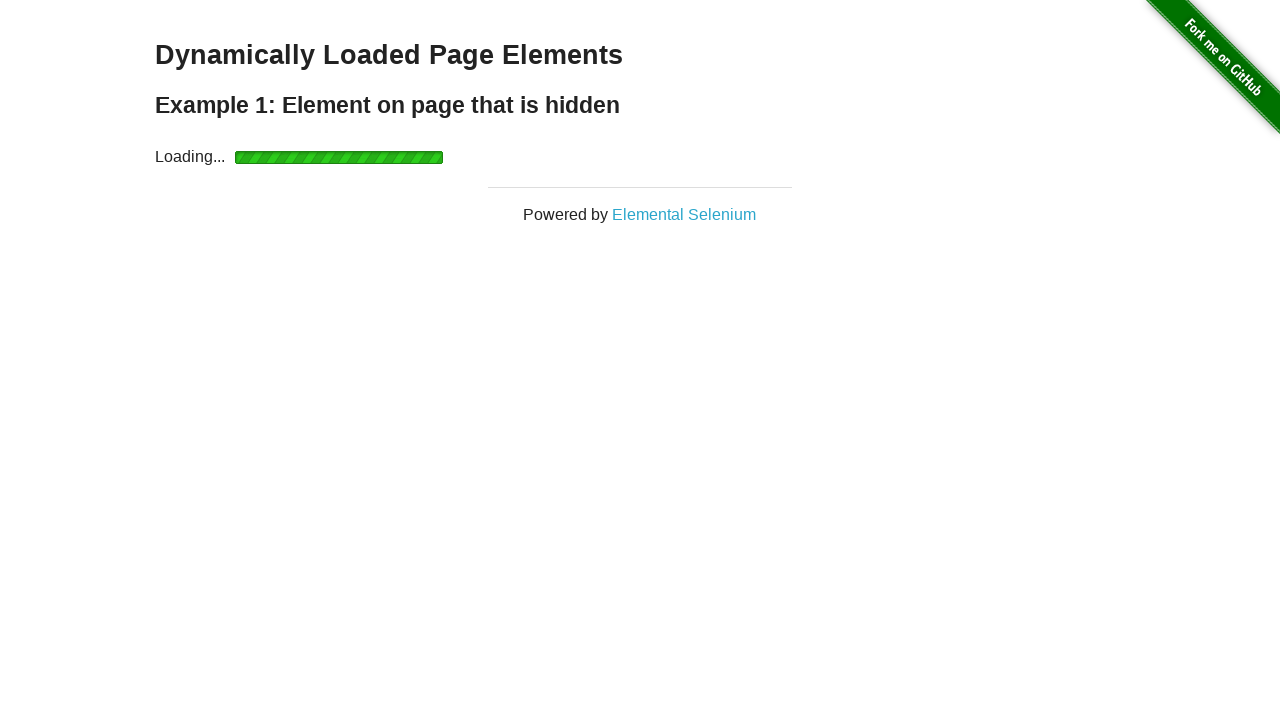

Waited for dynamically loaded content to become visible
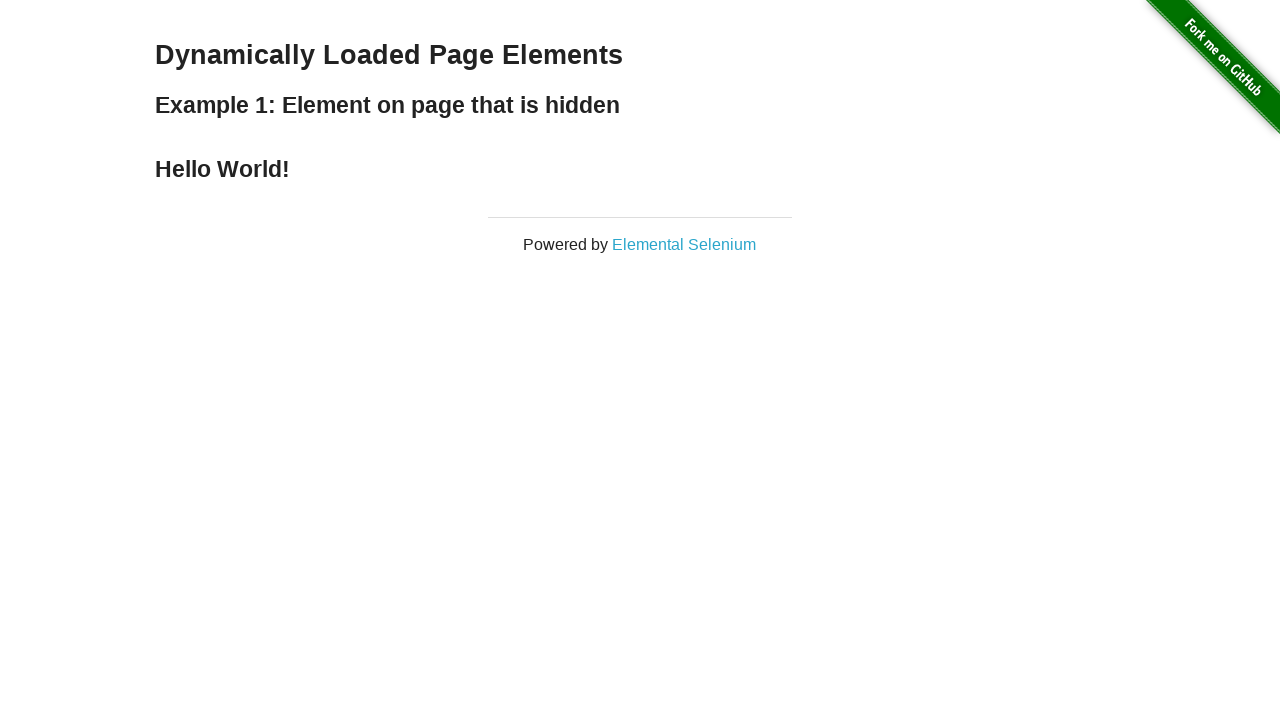

Extracted finish text: 'Hello World!'
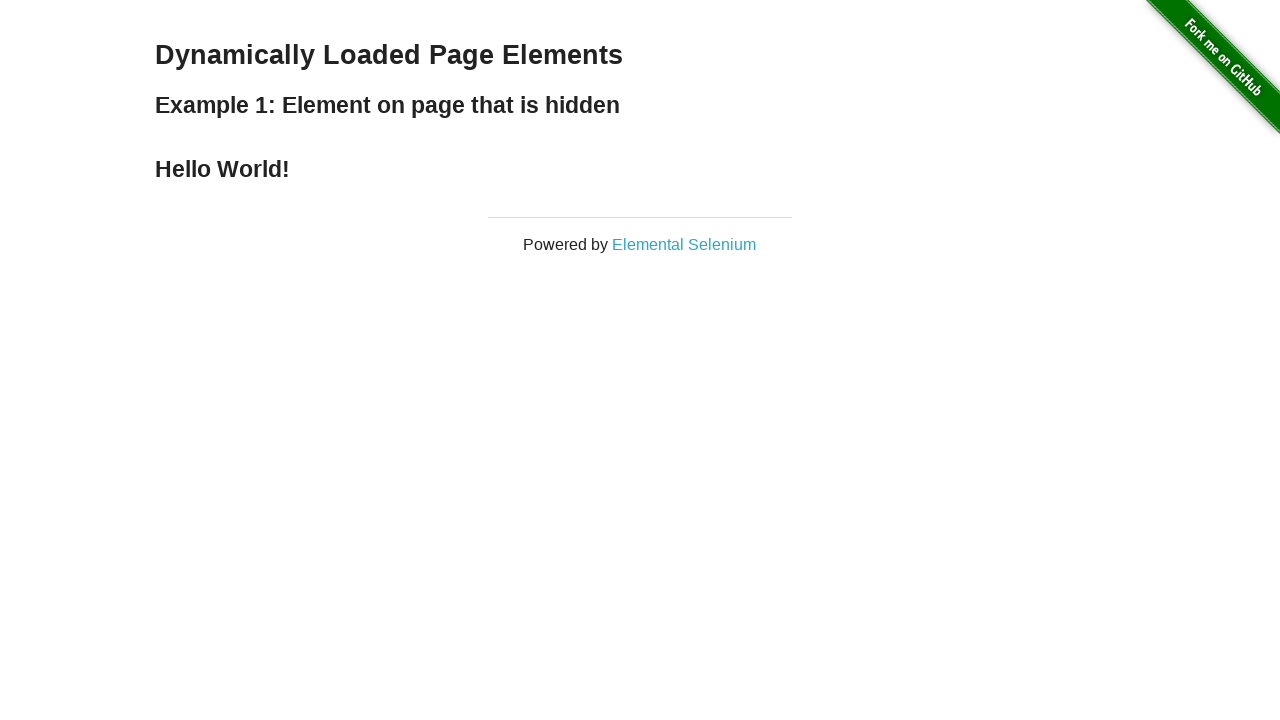

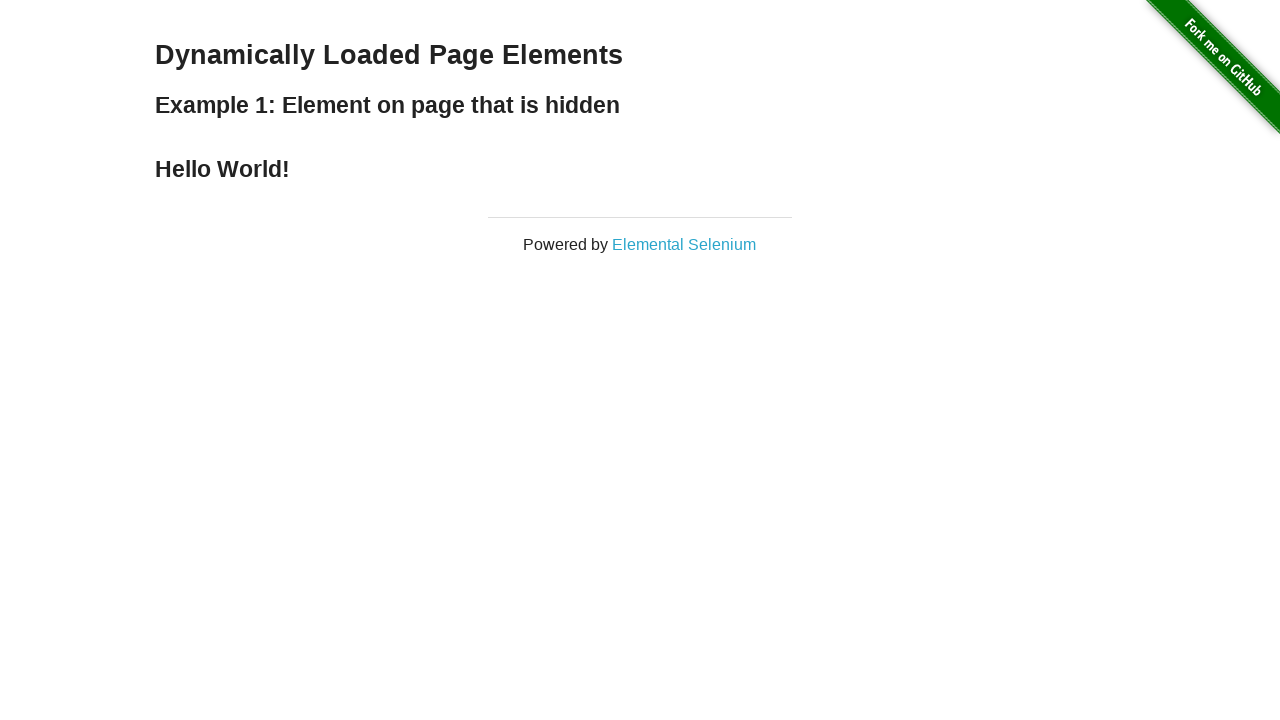